Tests category filtering by clicking on different product categories and verifying the displayed products

Starting URL: https://www.demoblaze.com

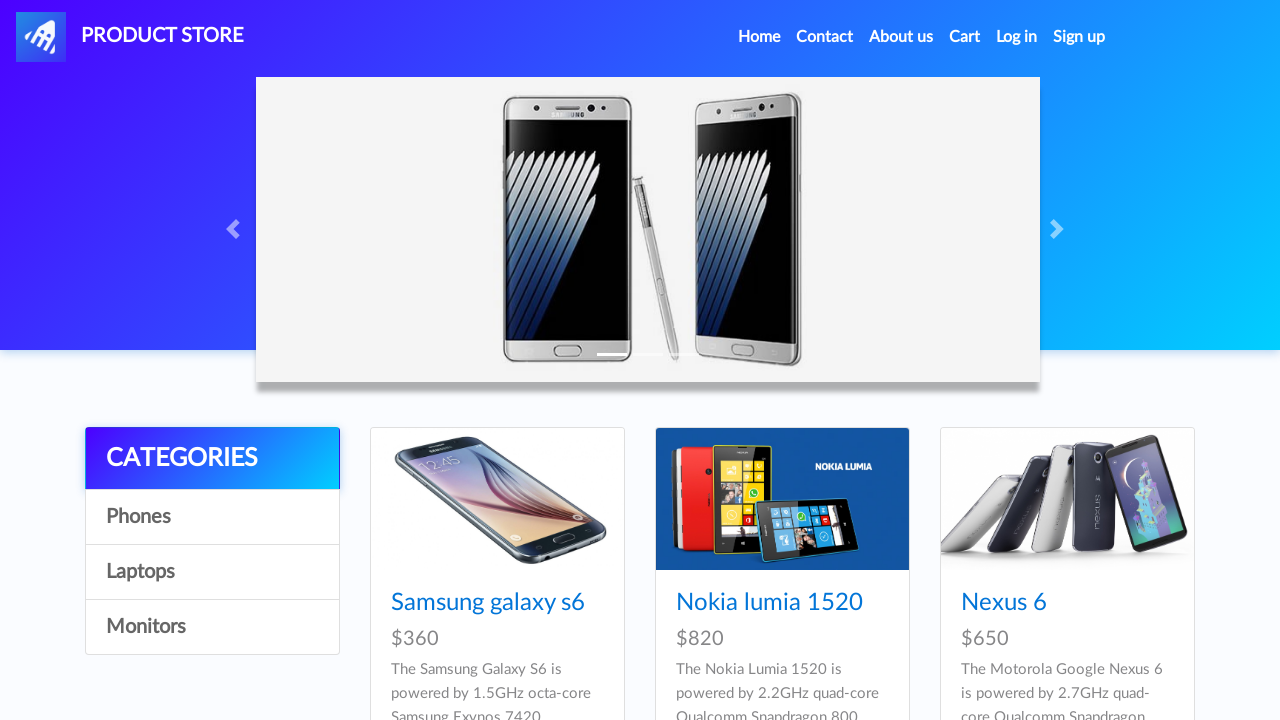

Clicked on Phones category at (212, 517) on xpath=//a[@id='itemc' and text()='Phones']
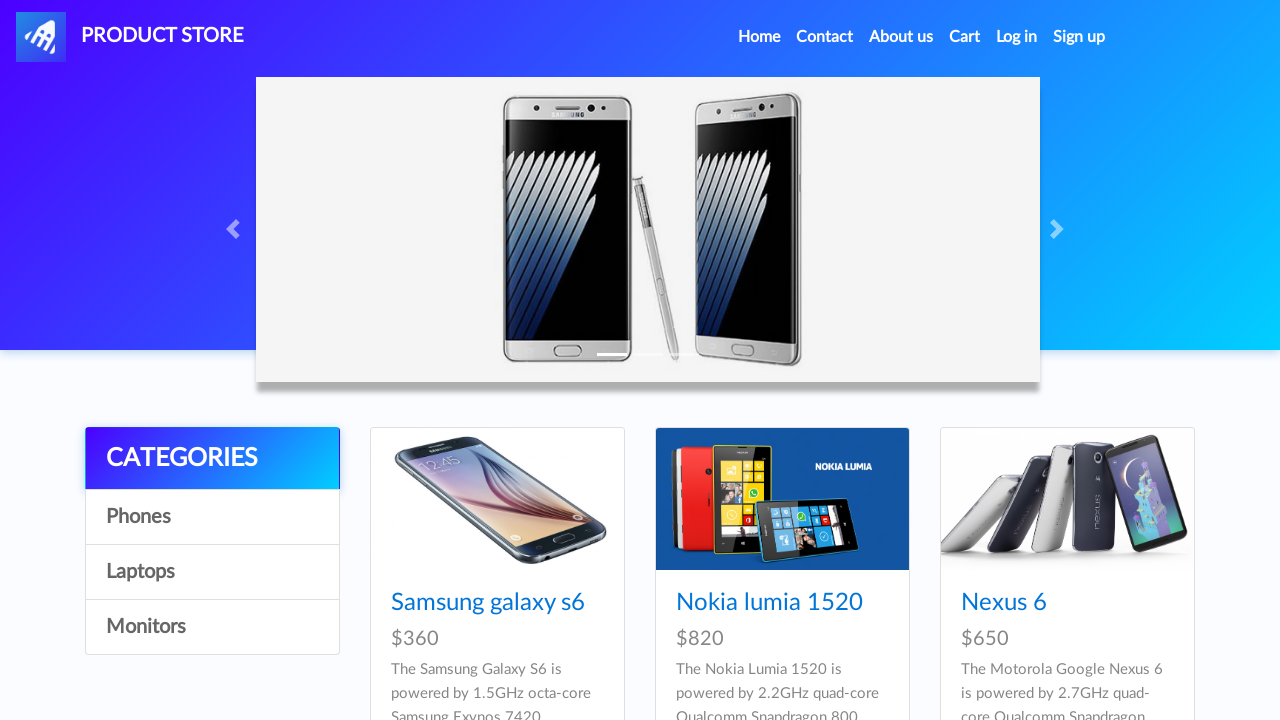

Phones category products loaded
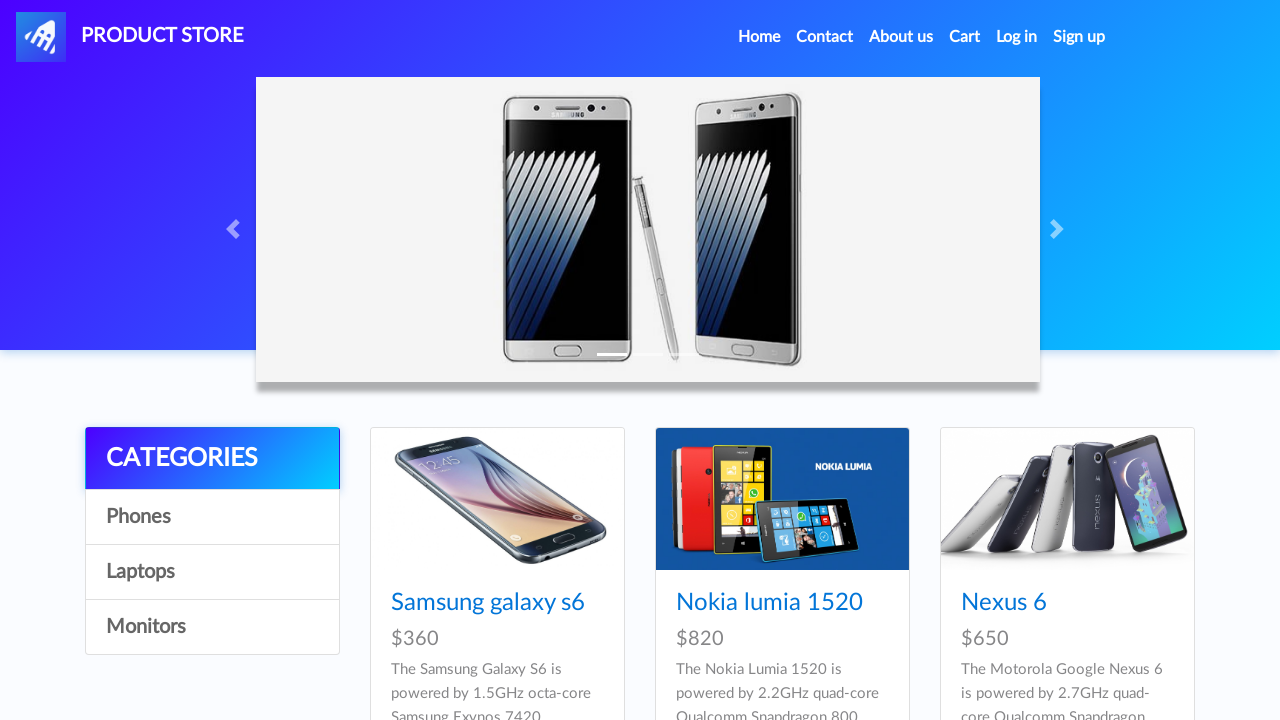

Clicked on Laptops category at (212, 572) on xpath=//a[@id='itemc' and text()='Laptops']
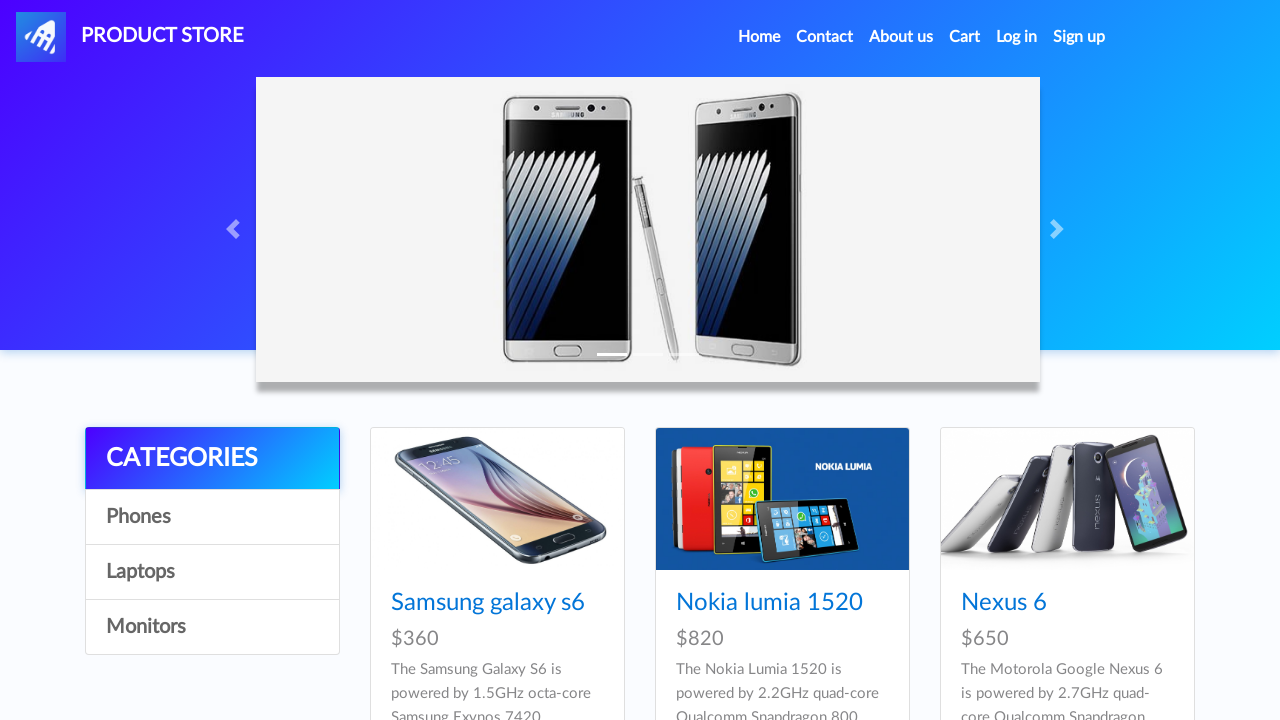

Laptops category products loaded
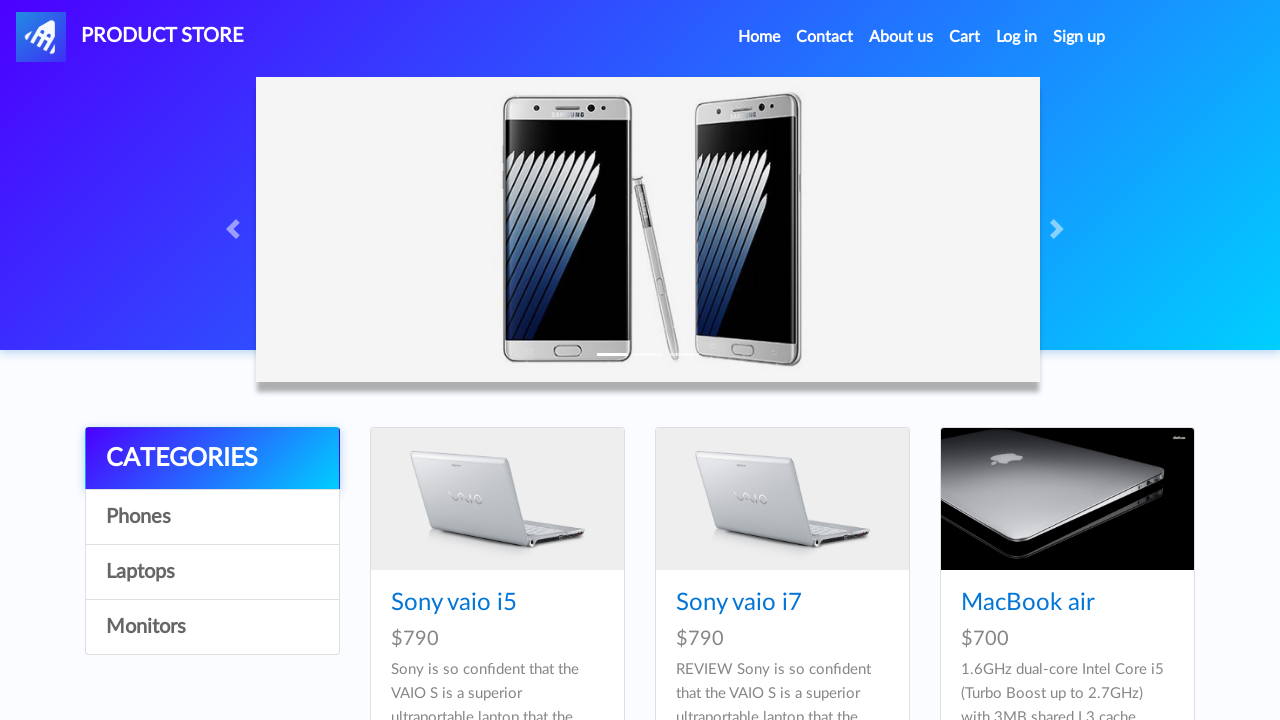

Clicked on Monitors category at (212, 627) on xpath=//a[@id='itemc' and text()='Monitors']
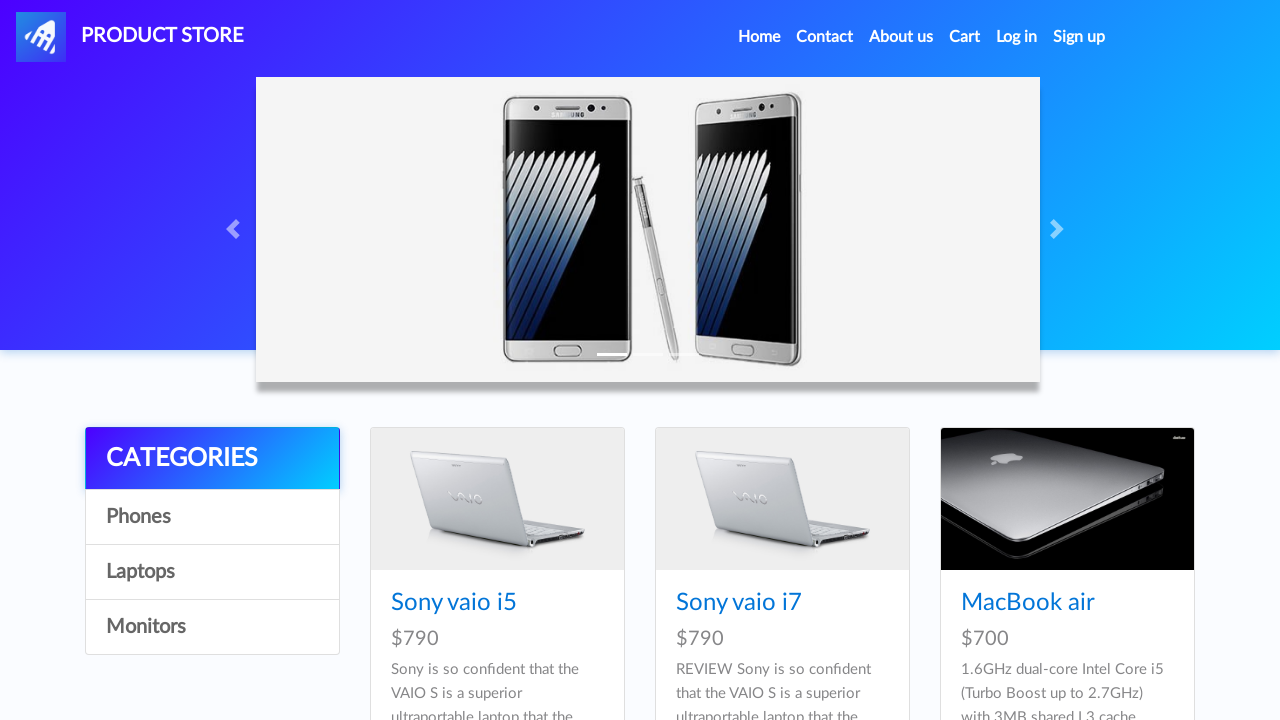

Monitors category products loaded
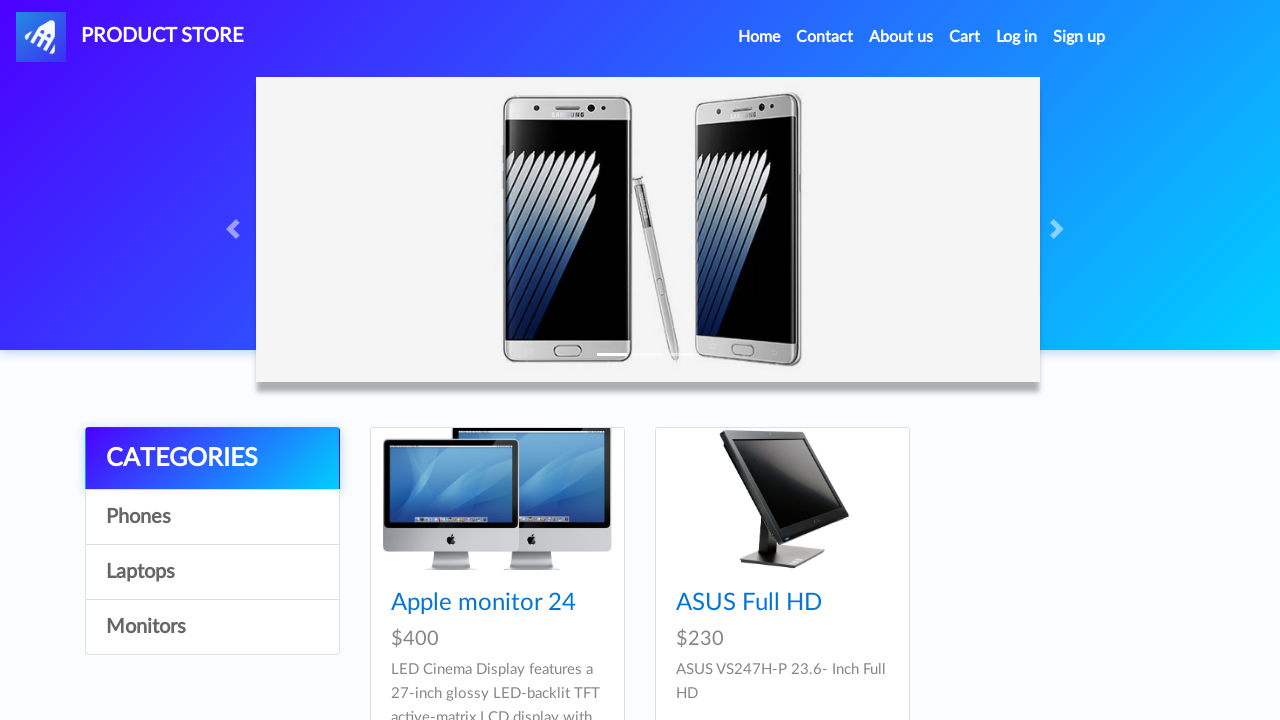

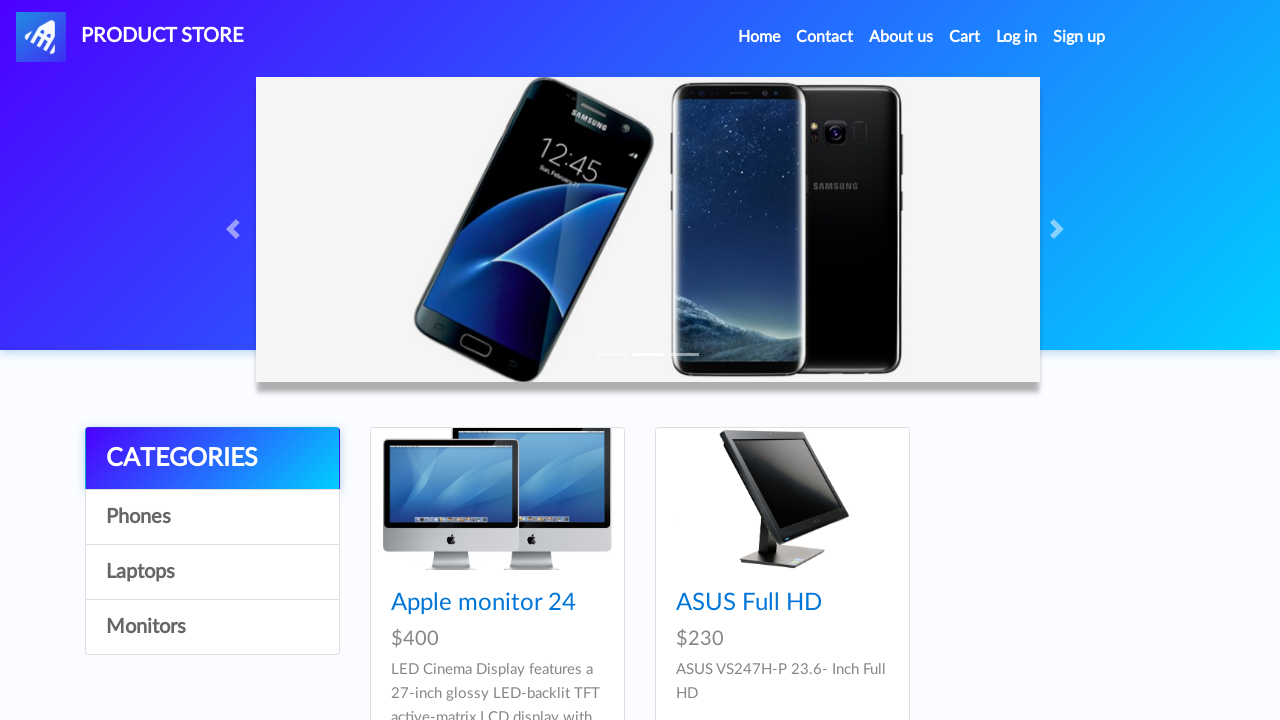